Tests accepting a JavaScript prompt dialog without entering text

Starting URL: https://the-internet.herokuapp.com/javascript_alerts

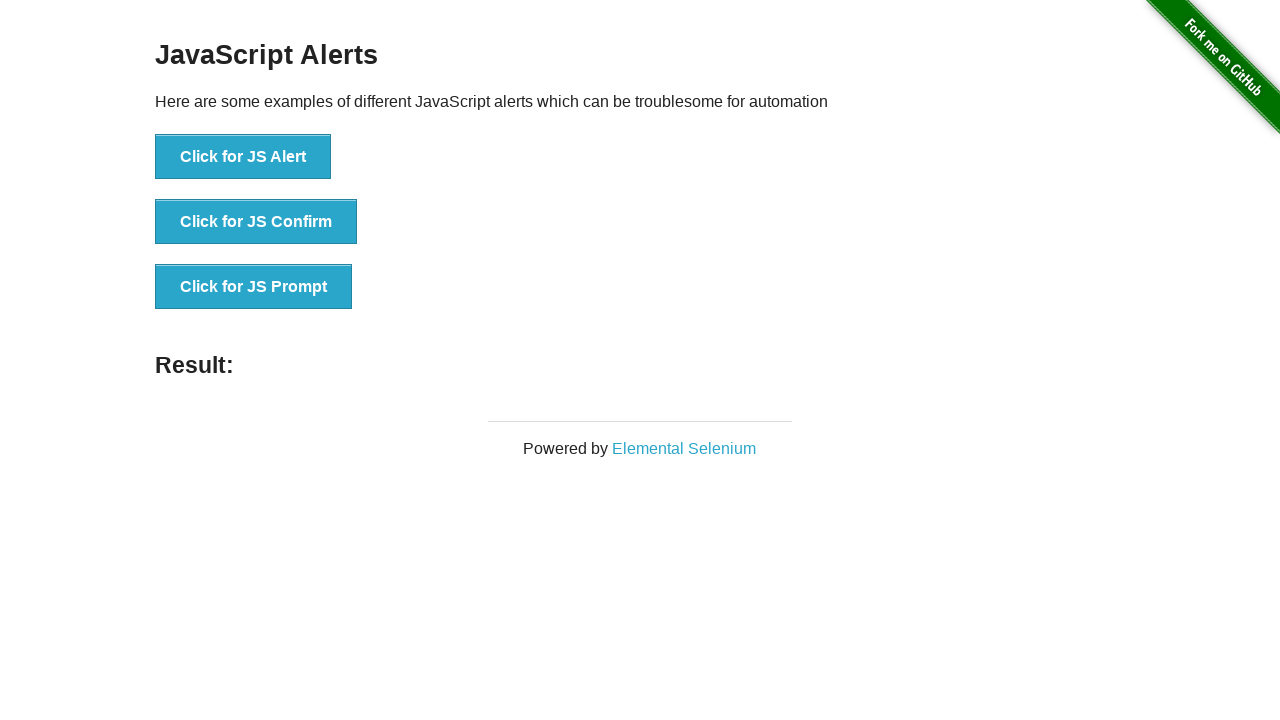

Set up dialog handler to accept prompt without entering text
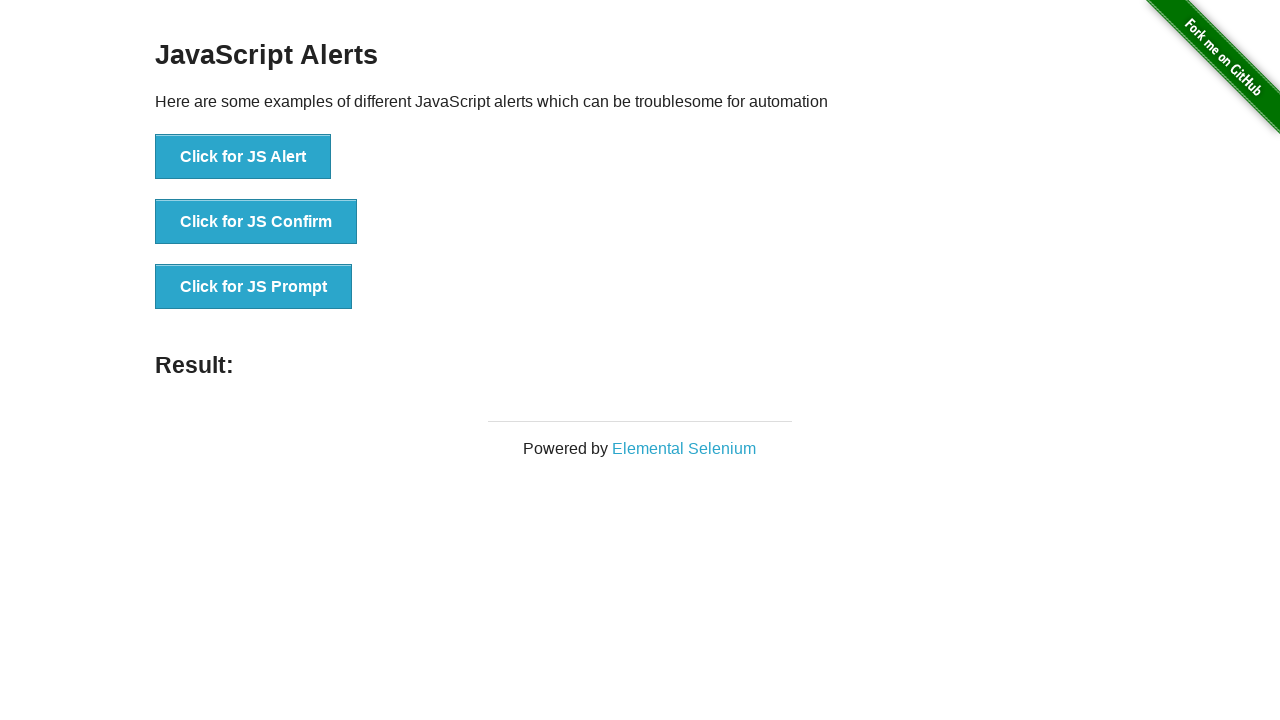

Clicked the JS Prompt button at (254, 287) on xpath=//*[text()='Click for JS Prompt']
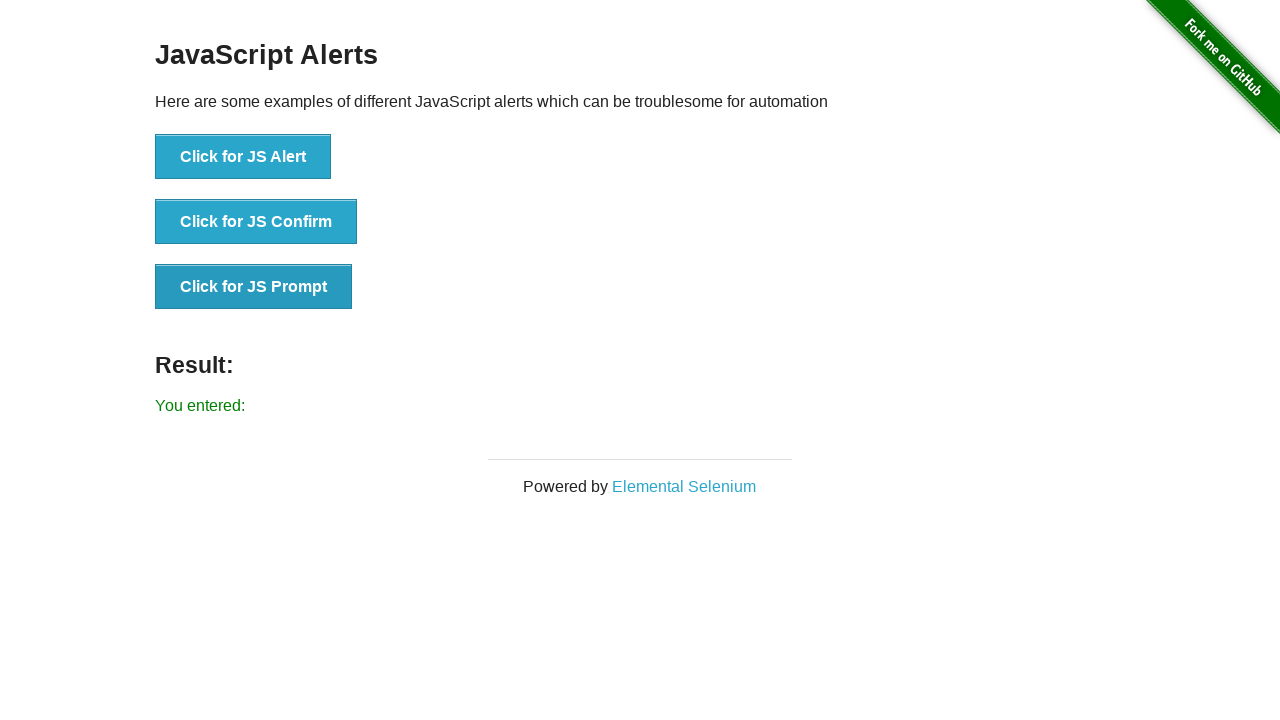

Result message appeared after accepting prompt
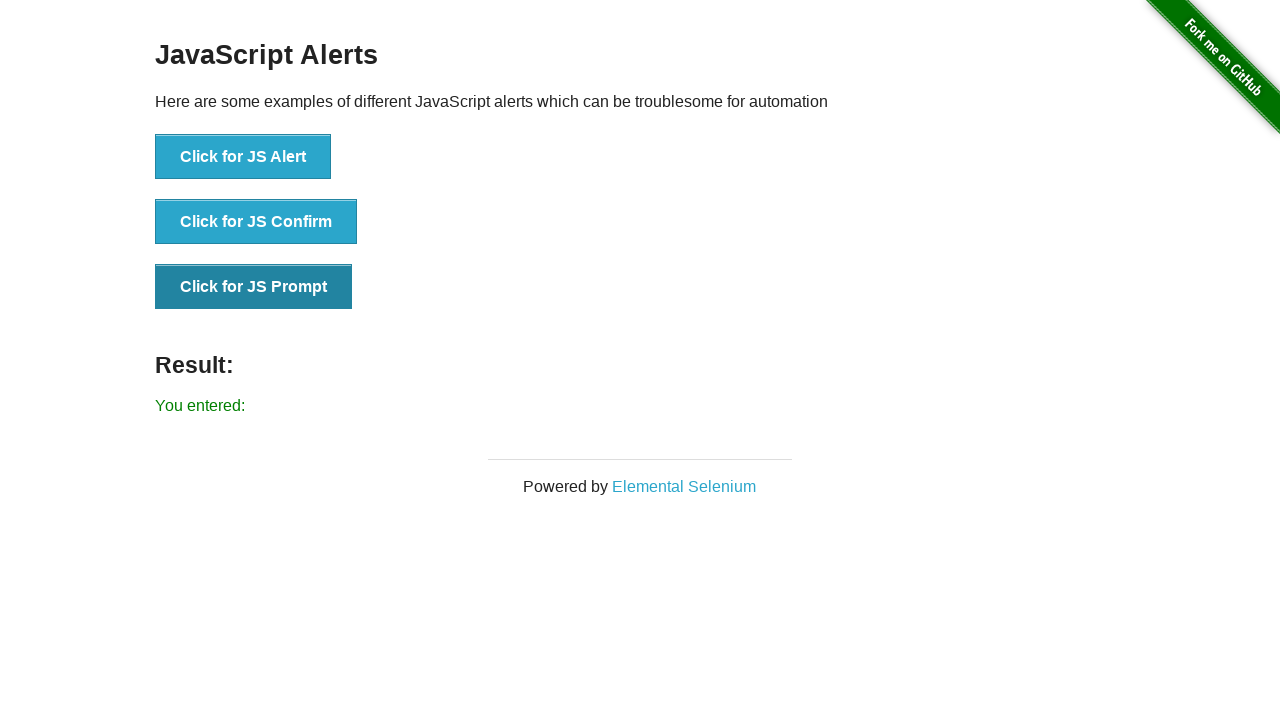

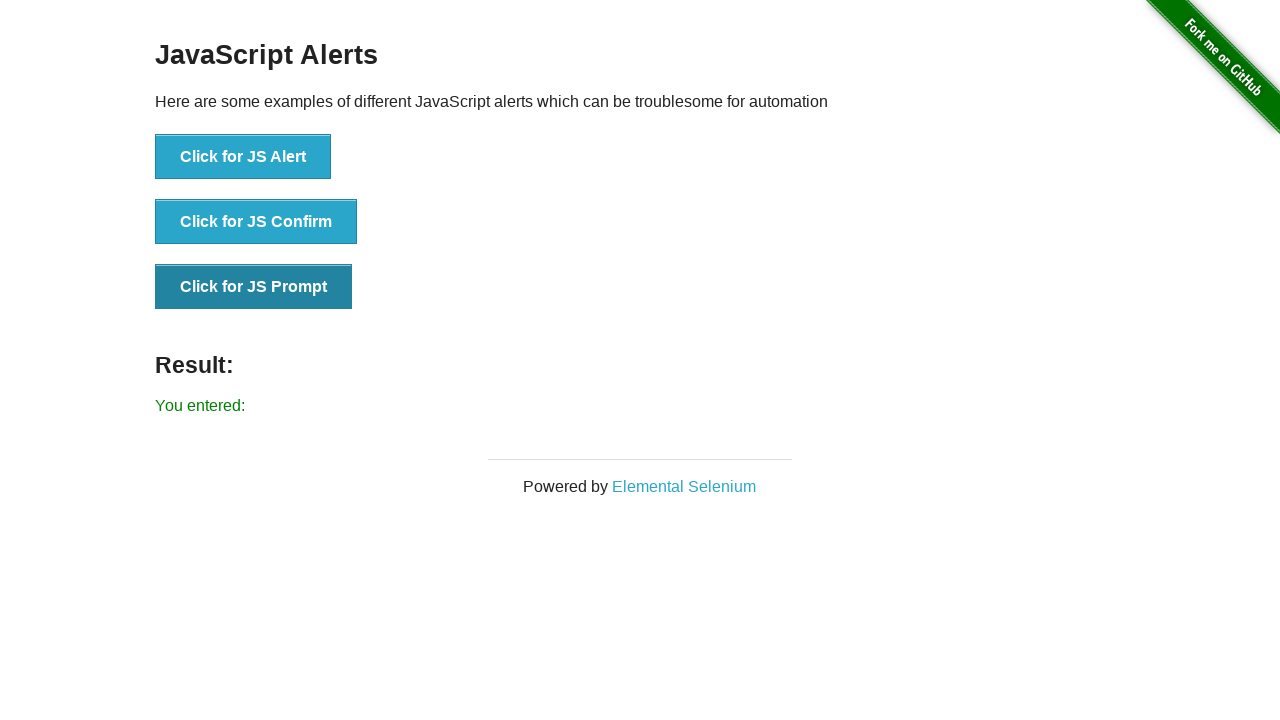